Tests the email subscription functionality on the home page by scrolling to the footer, entering an email address in the subscription input, and verifying the success message appears.

Starting URL: http://automationexercise.com

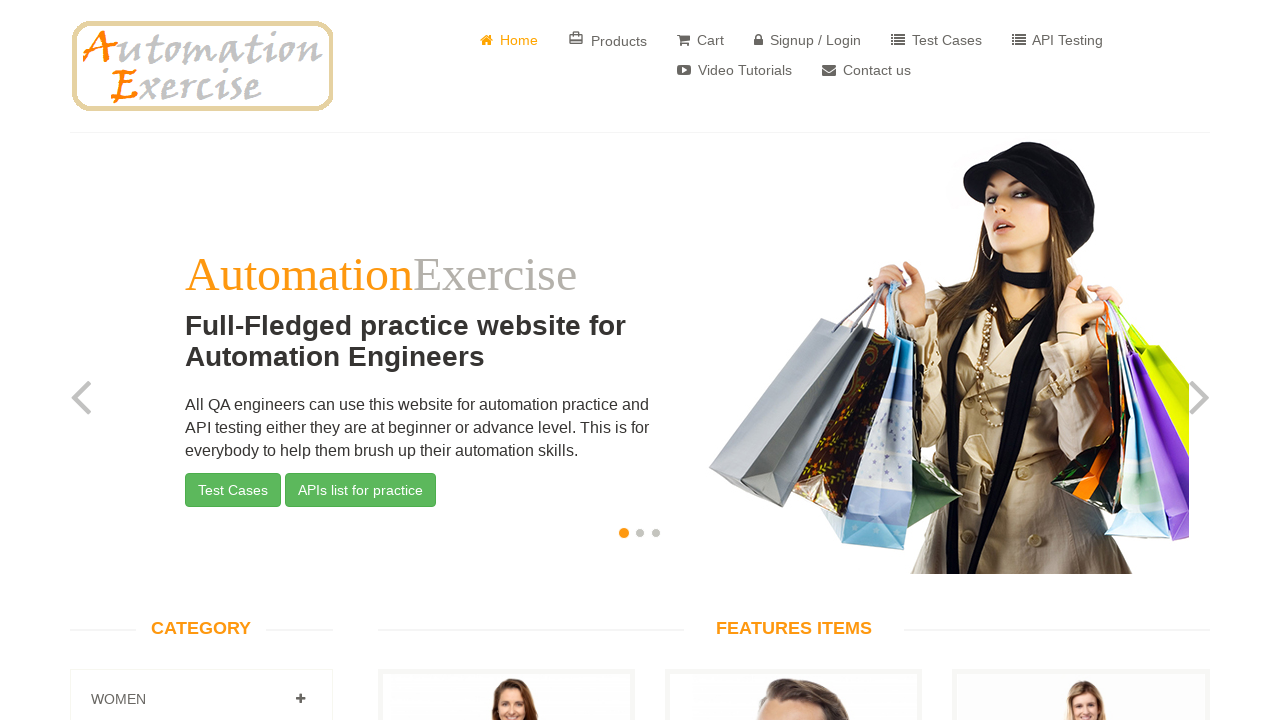

Home page loaded successfully
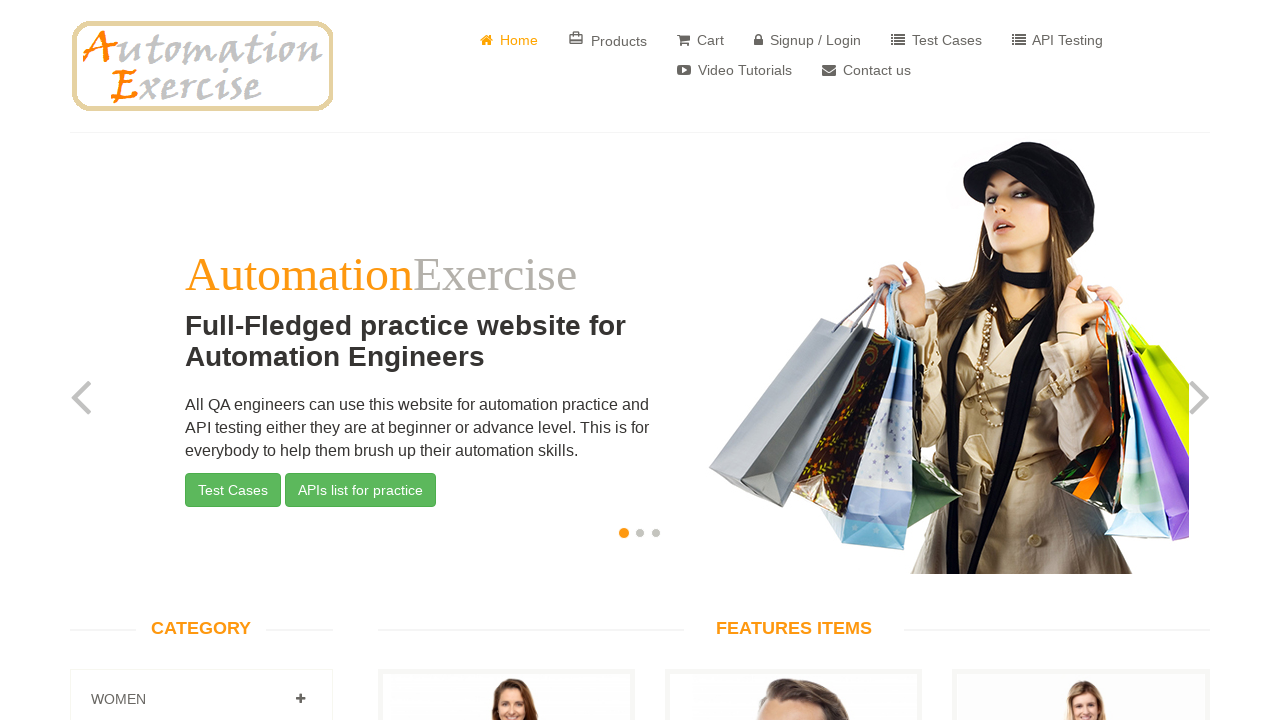

Scrolled down to footer section
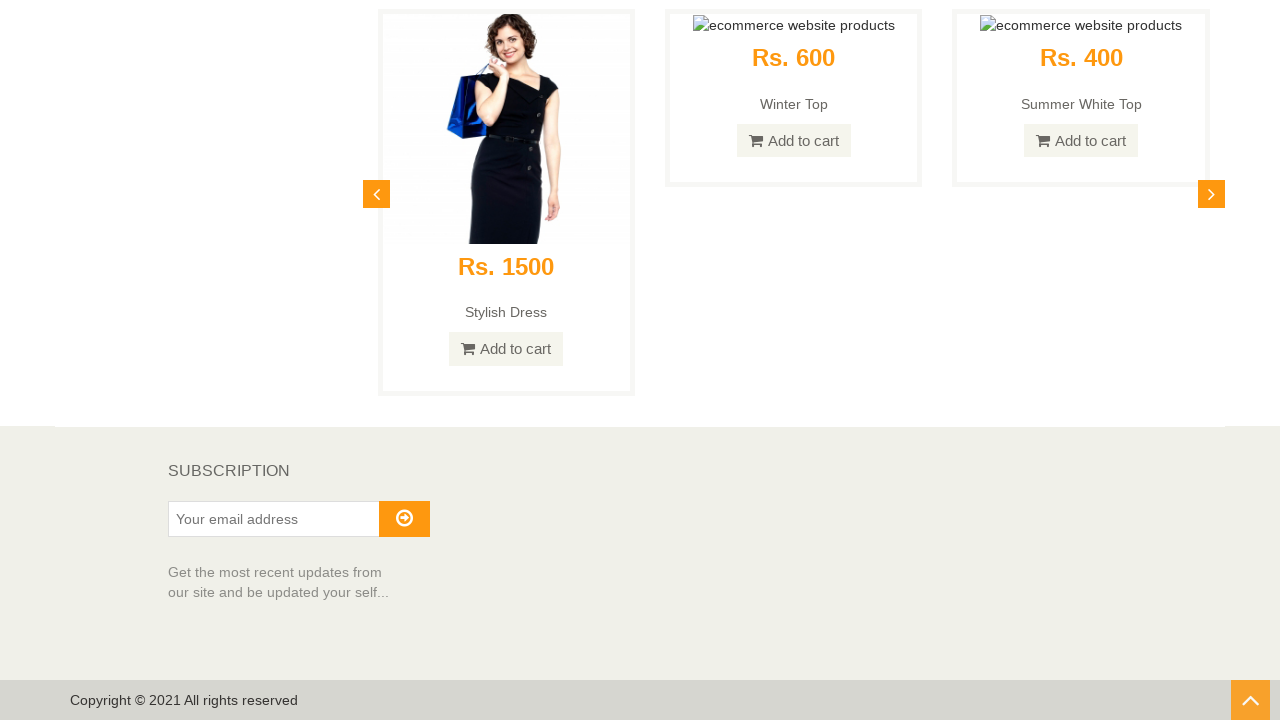

Clicked on SUBSCRIPTION heading at (299, 471) on internal:text="SUBSCRIPTION"i
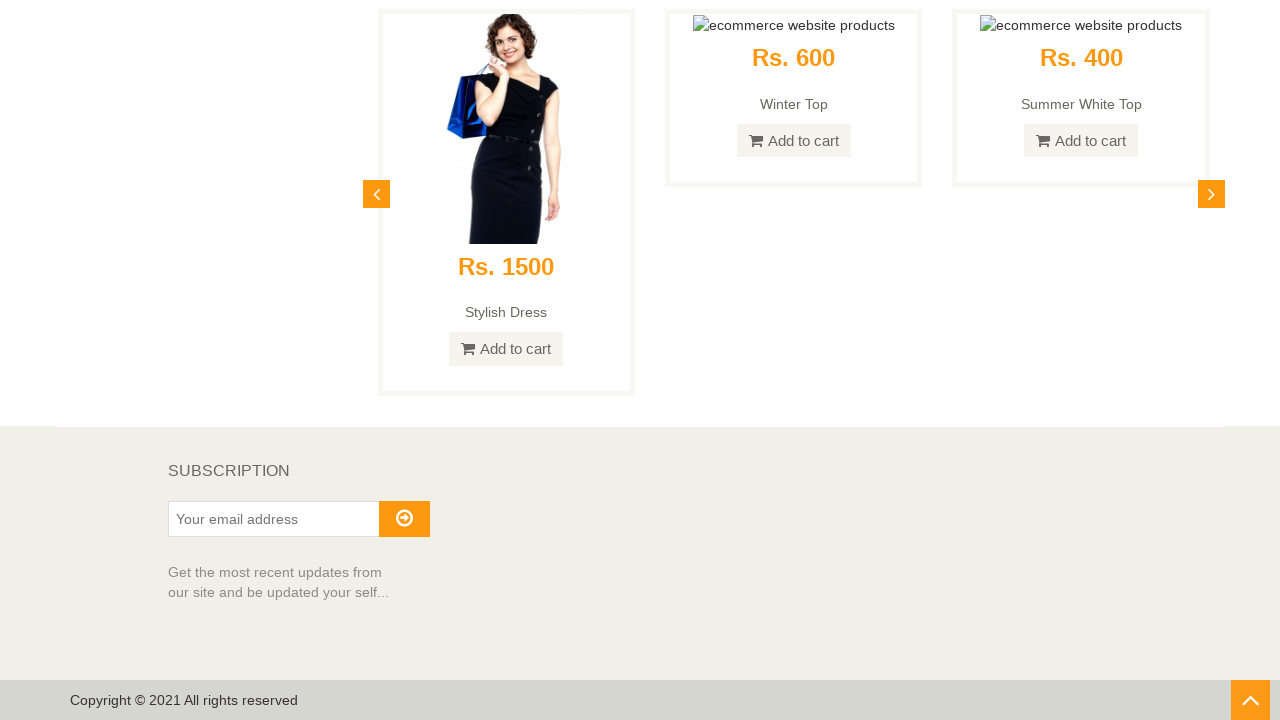

Entered email address 'subscriber_test@example.com' in subscription input field on #susbscribe_email
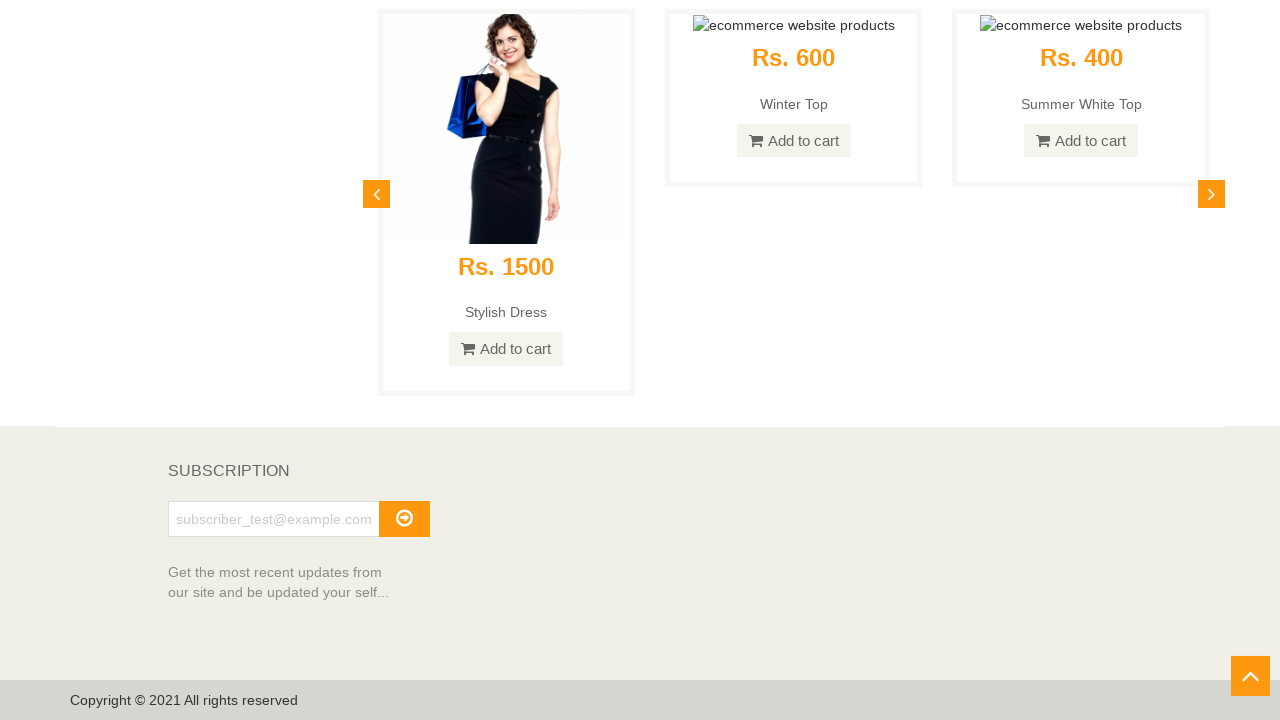

Clicked subscribe button at (404, 519) on #subscribe
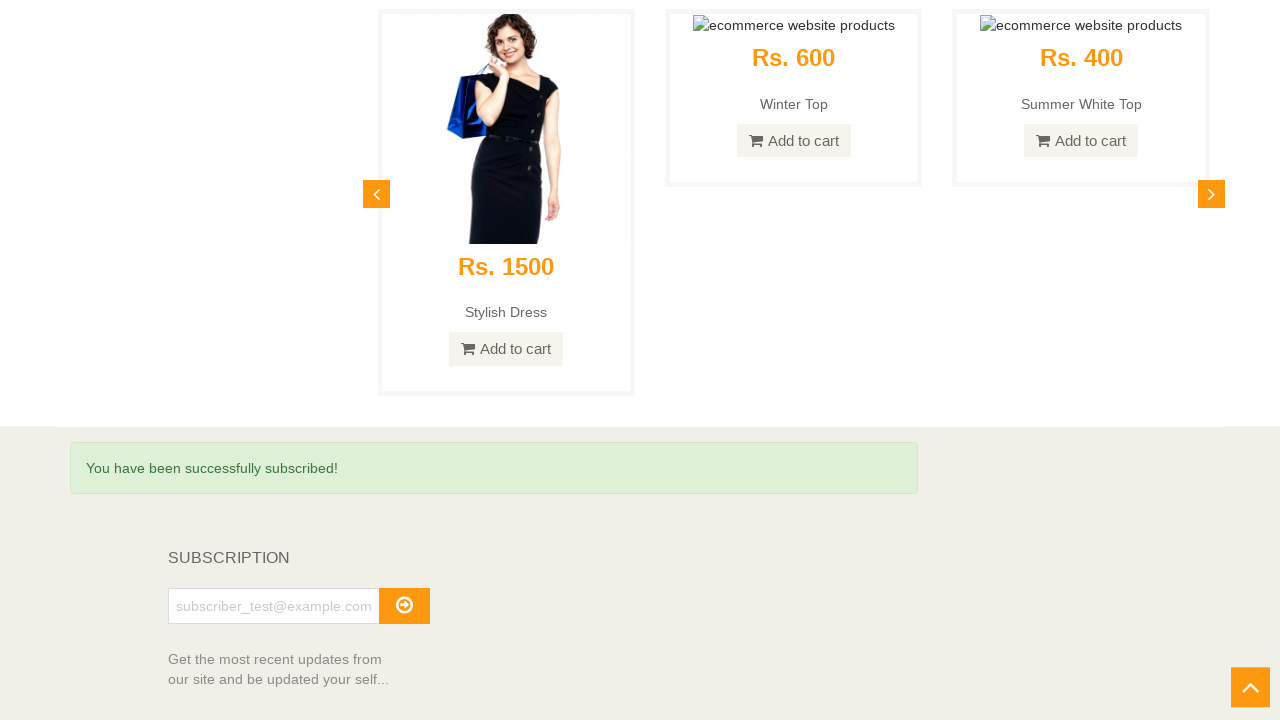

Footer element is visible
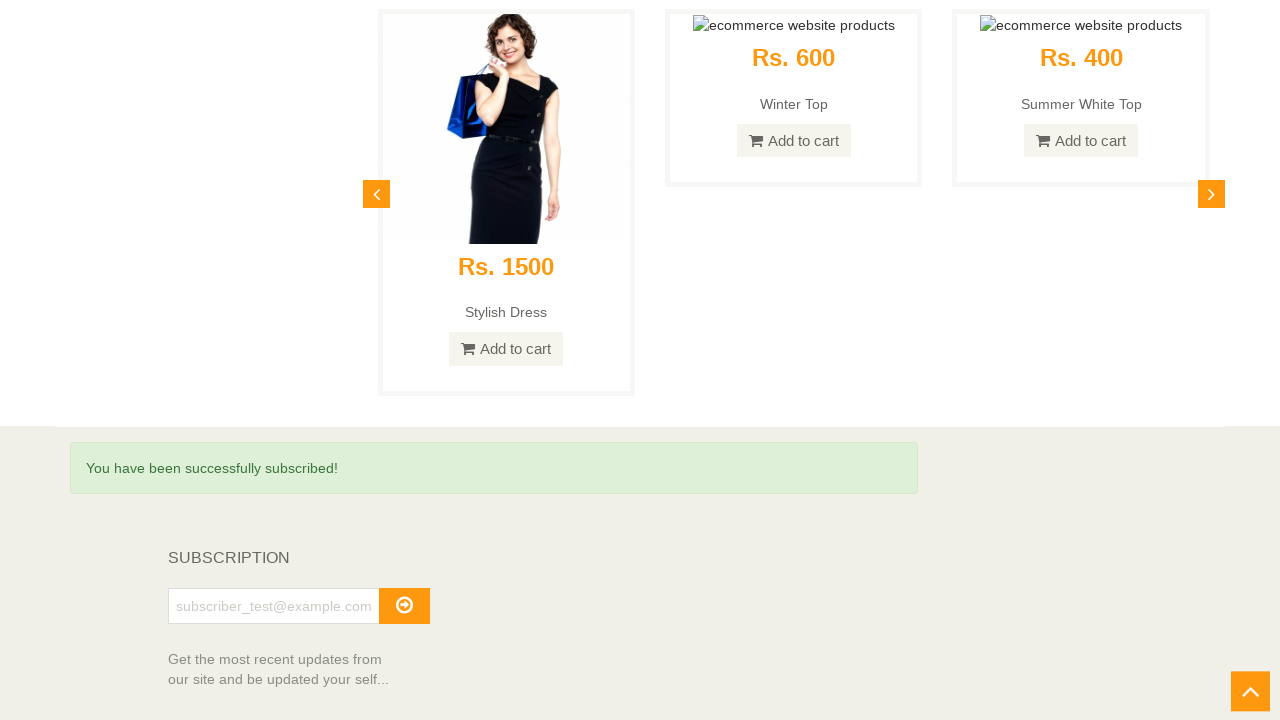

Verified success message 'You have been successfully subscribed!' is visible in footer
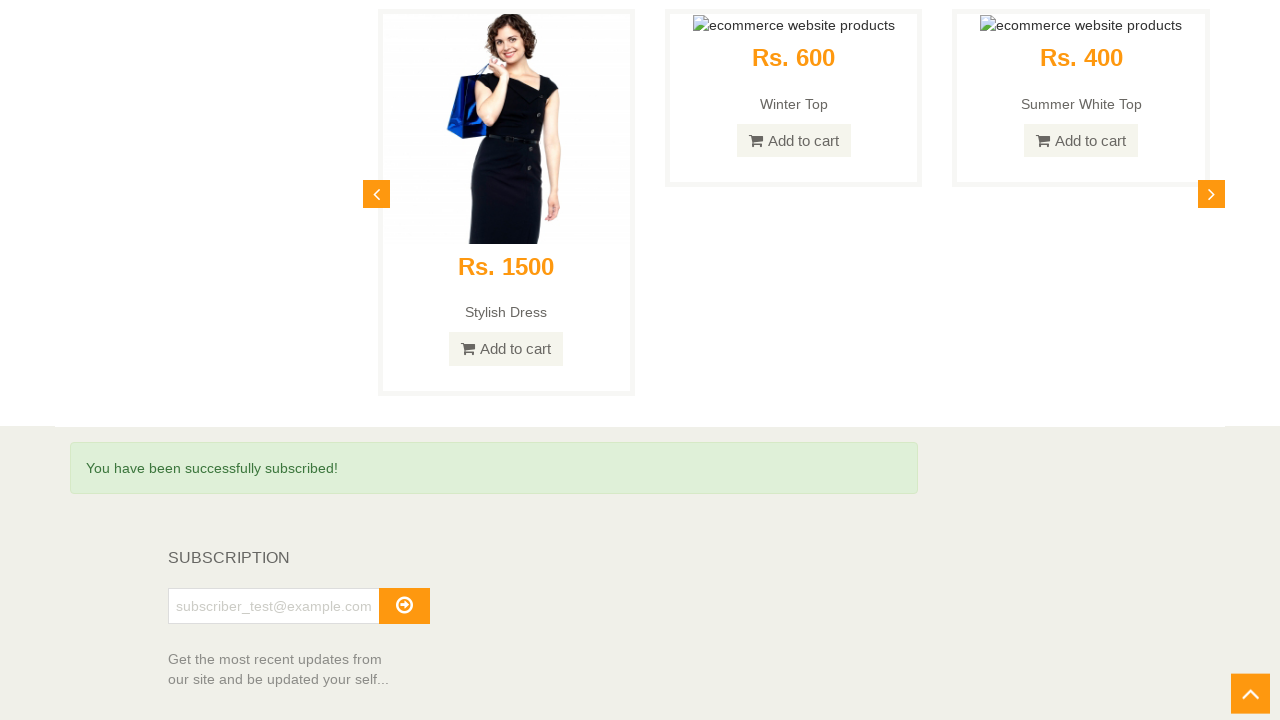

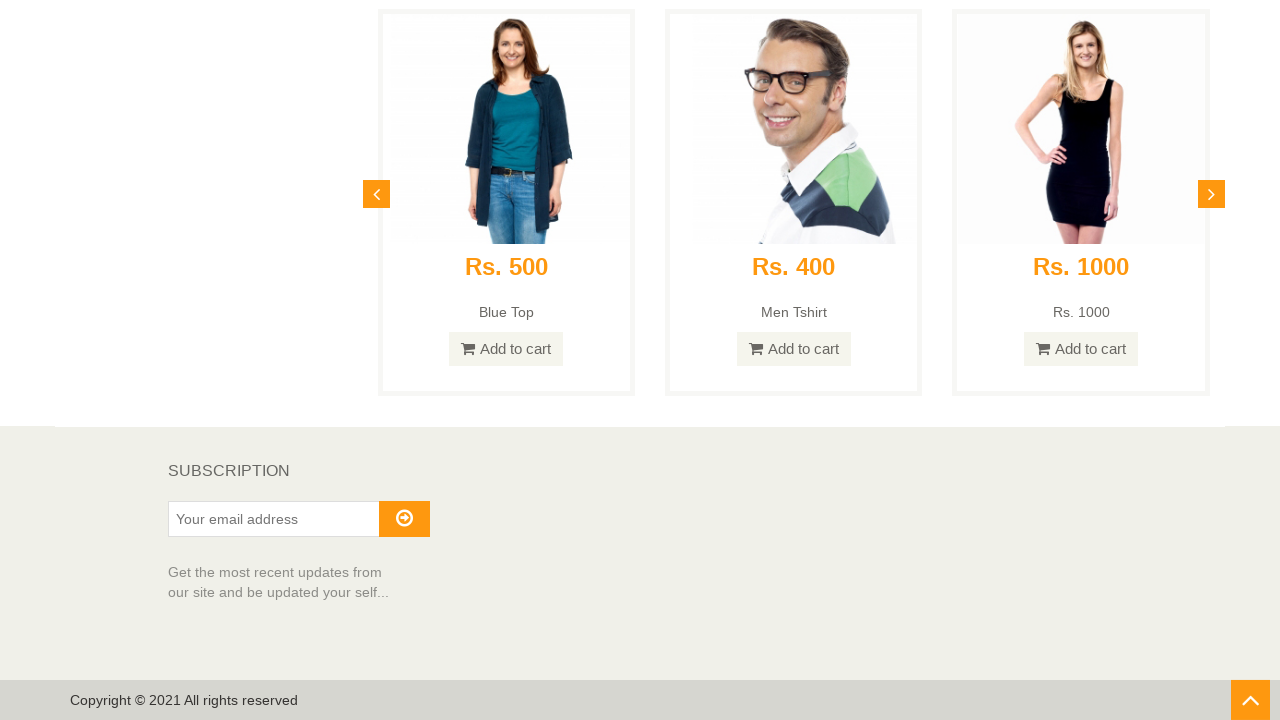